Tests droppable functionality by dragging one element onto another and verifying the drop zone text changes

Starting URL: https://jqueryui.com/

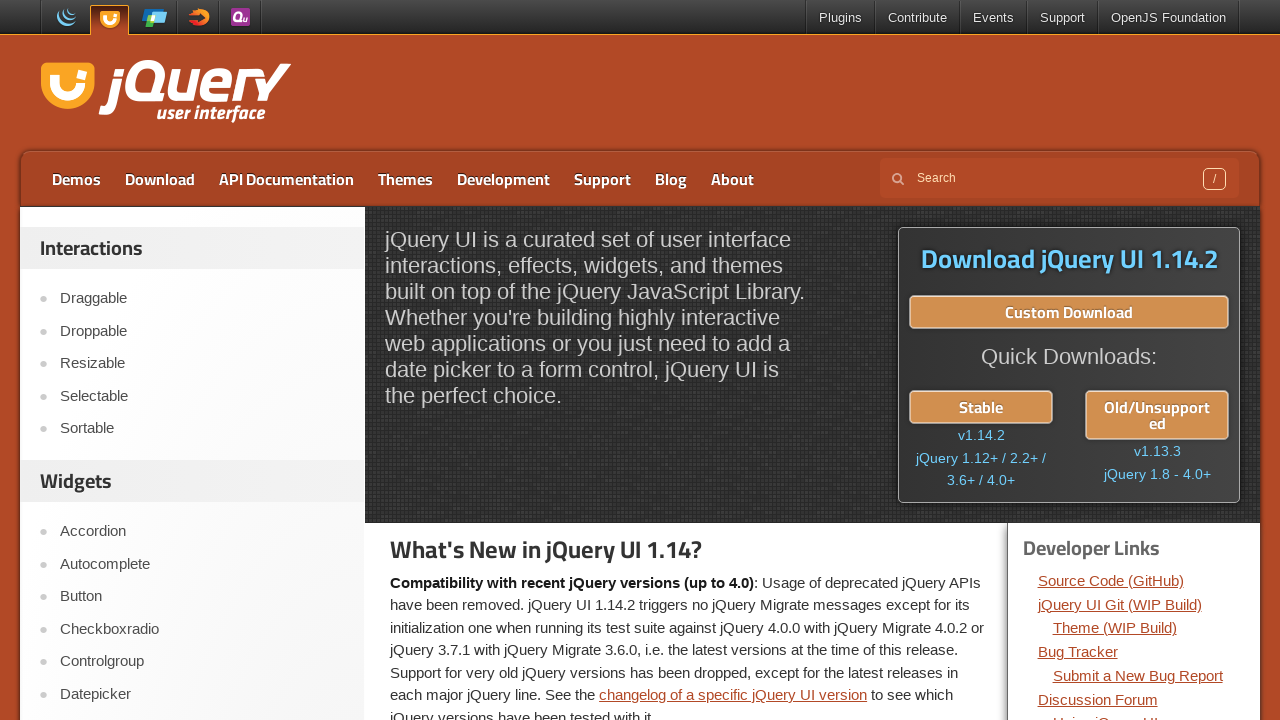

Clicked link to navigate to droppable demo page at (202, 331) on xpath=//a[@href="https://jqueryui.com/droppable/"]
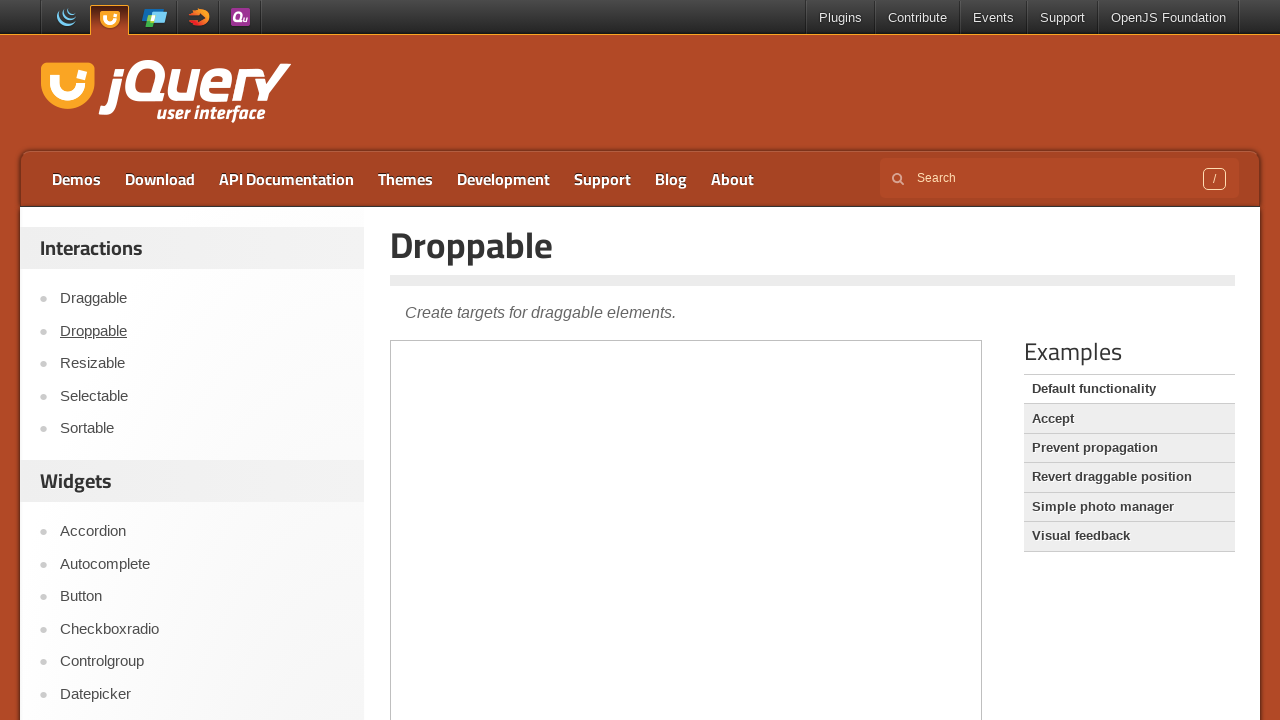

Located iframe containing droppable demo
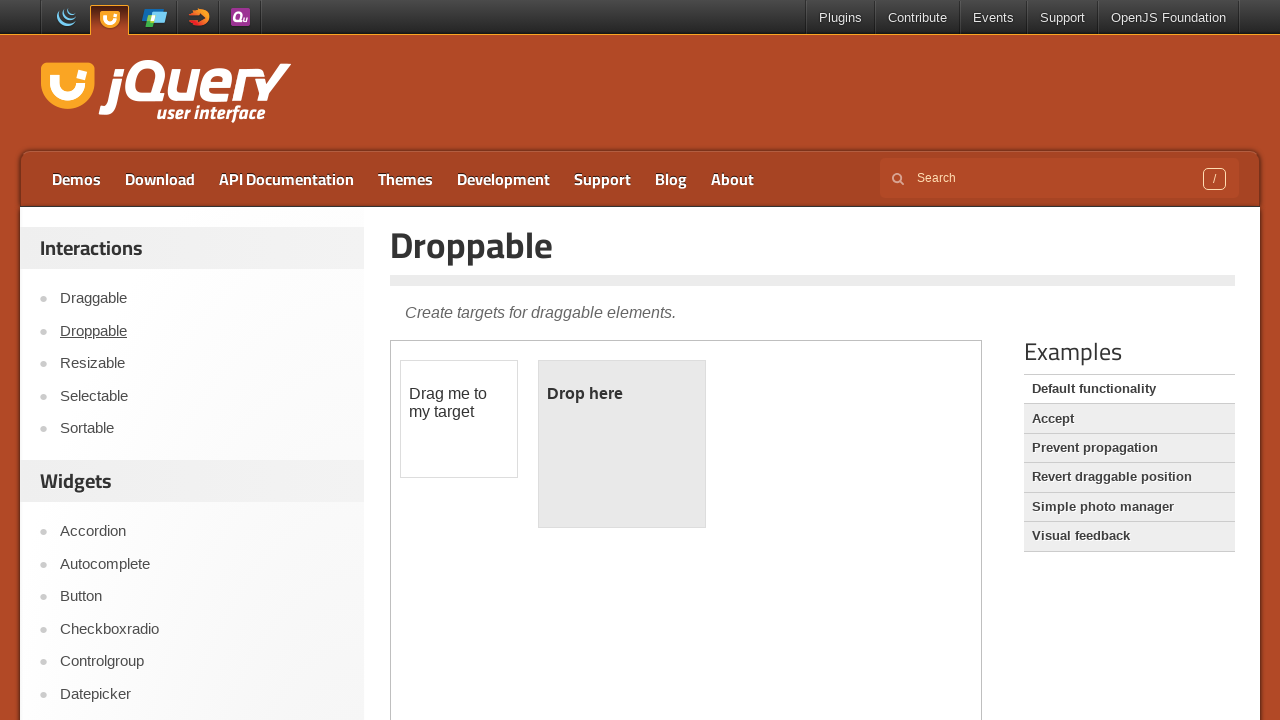

Dragged draggable element onto droppable target at (622, 444)
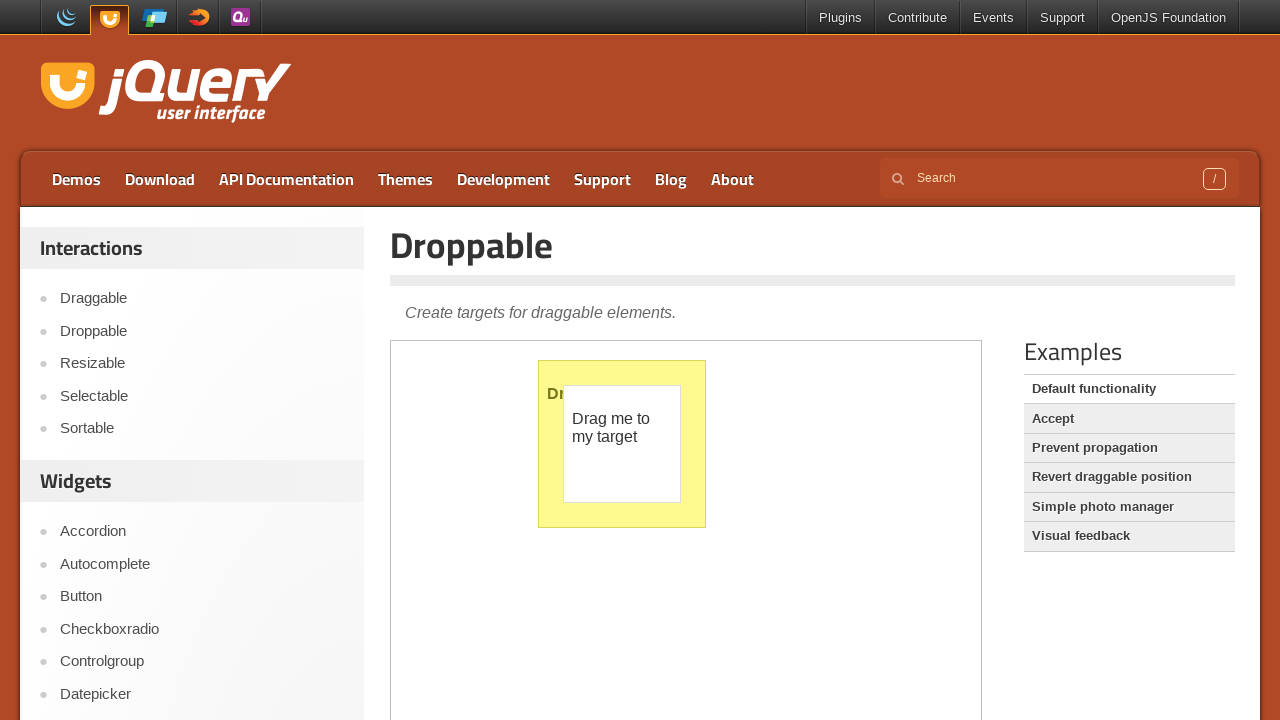

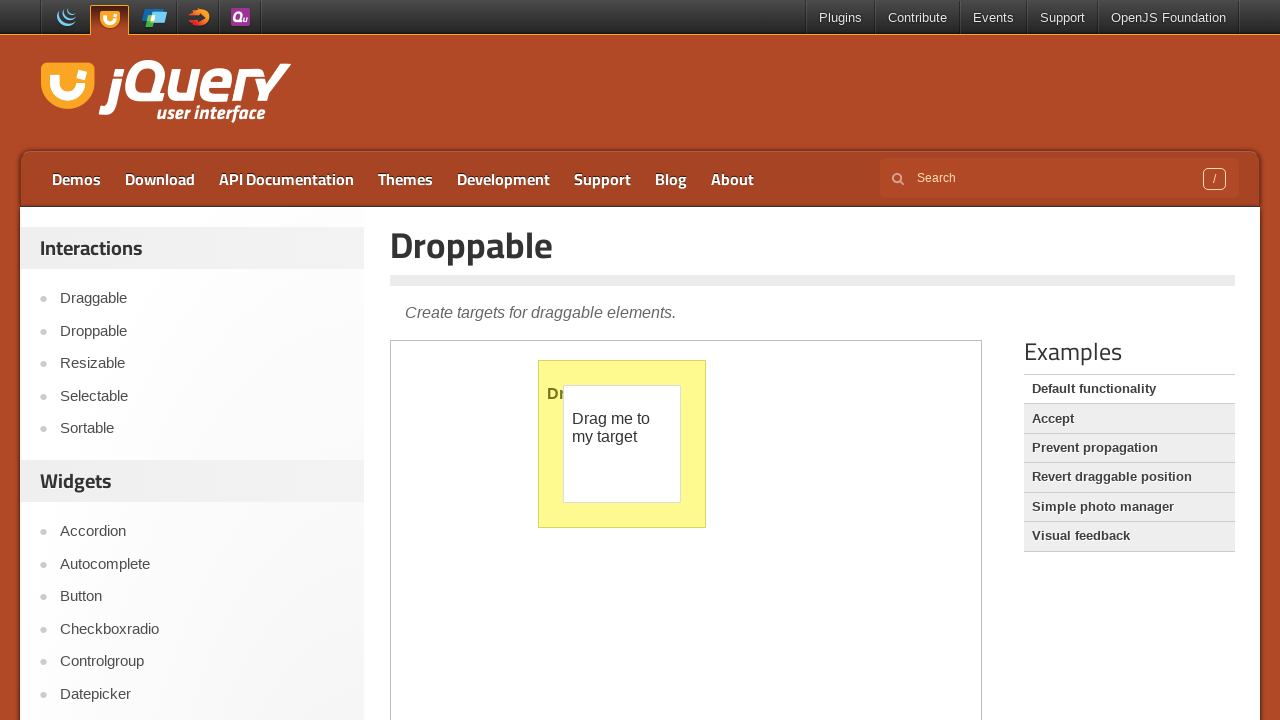